Tests signup form validation when username is provided but password field is empty

Starting URL: https://www.demoblaze.com/

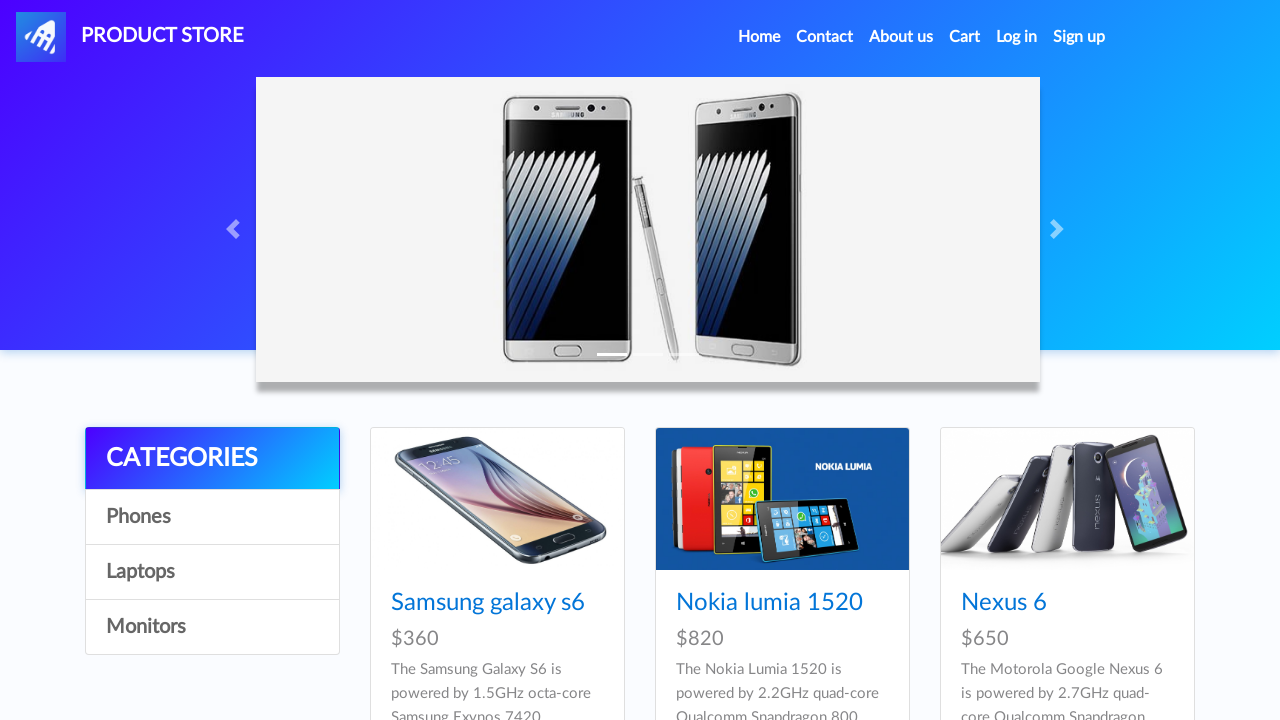

Clicked sign up button to open modal at (1079, 37) on #signin2
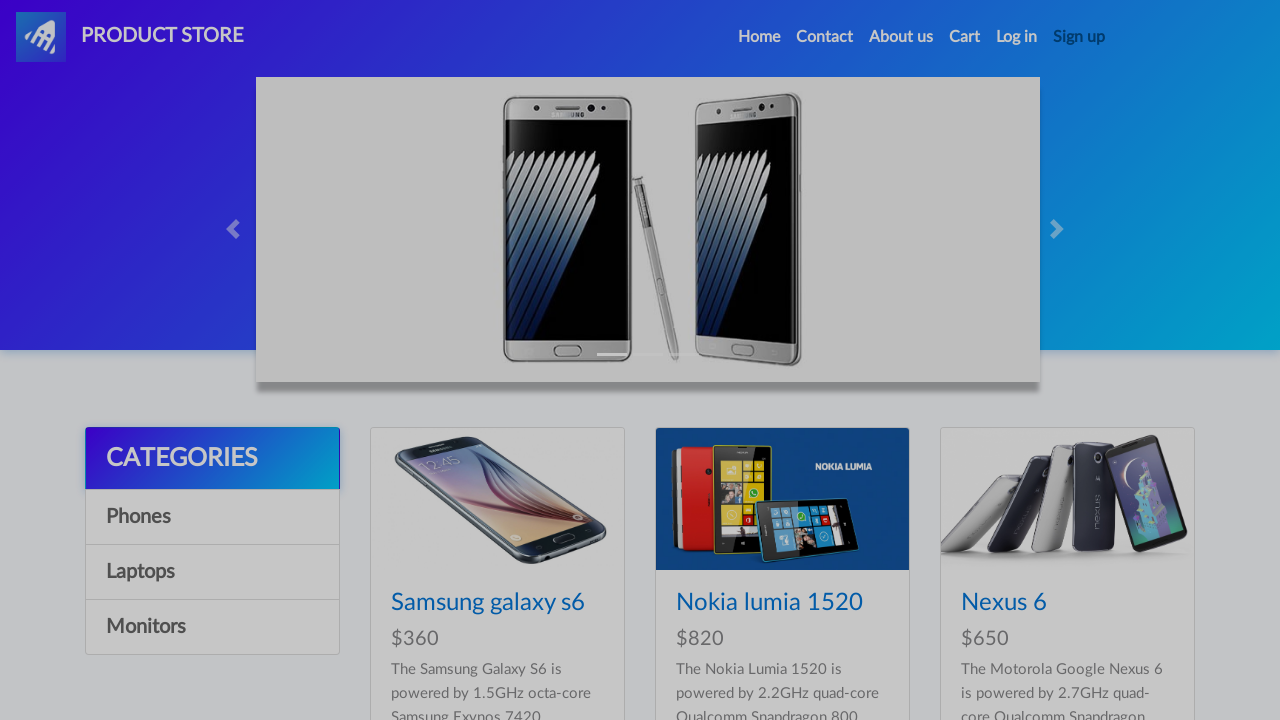

Signup modal appeared with username field visible
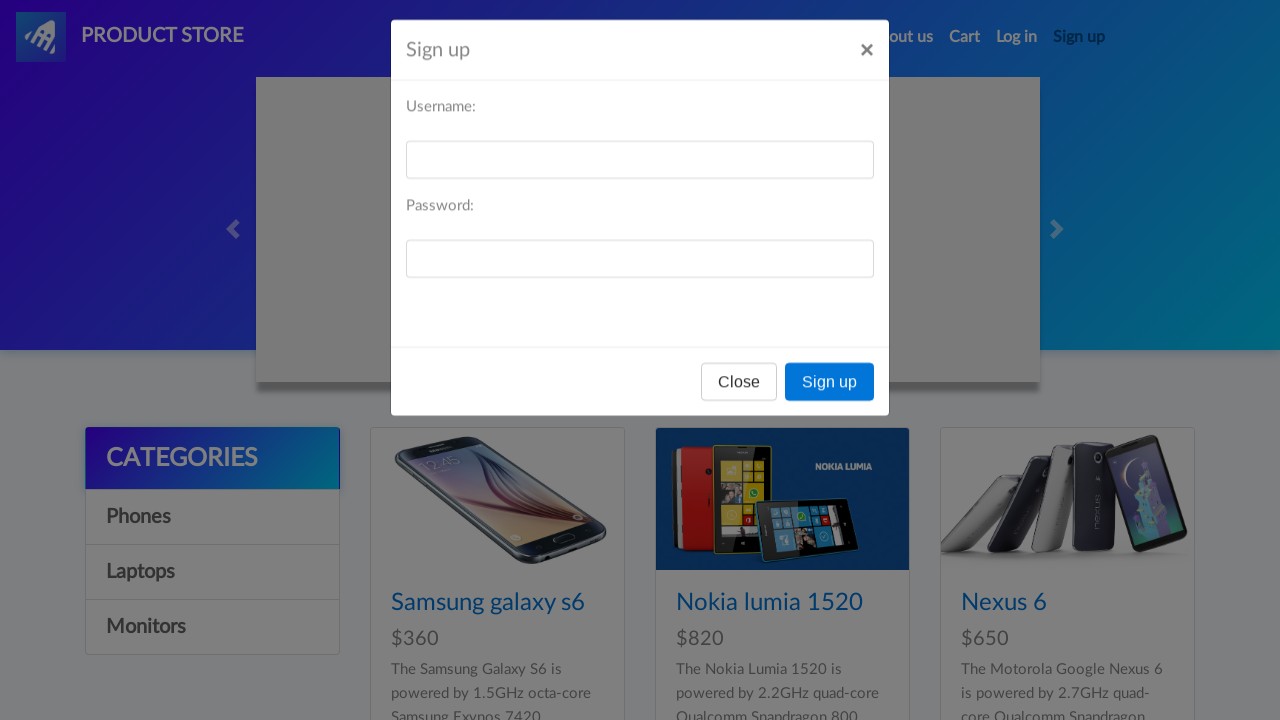

Filled username field with 'newuser321' on #sign-username
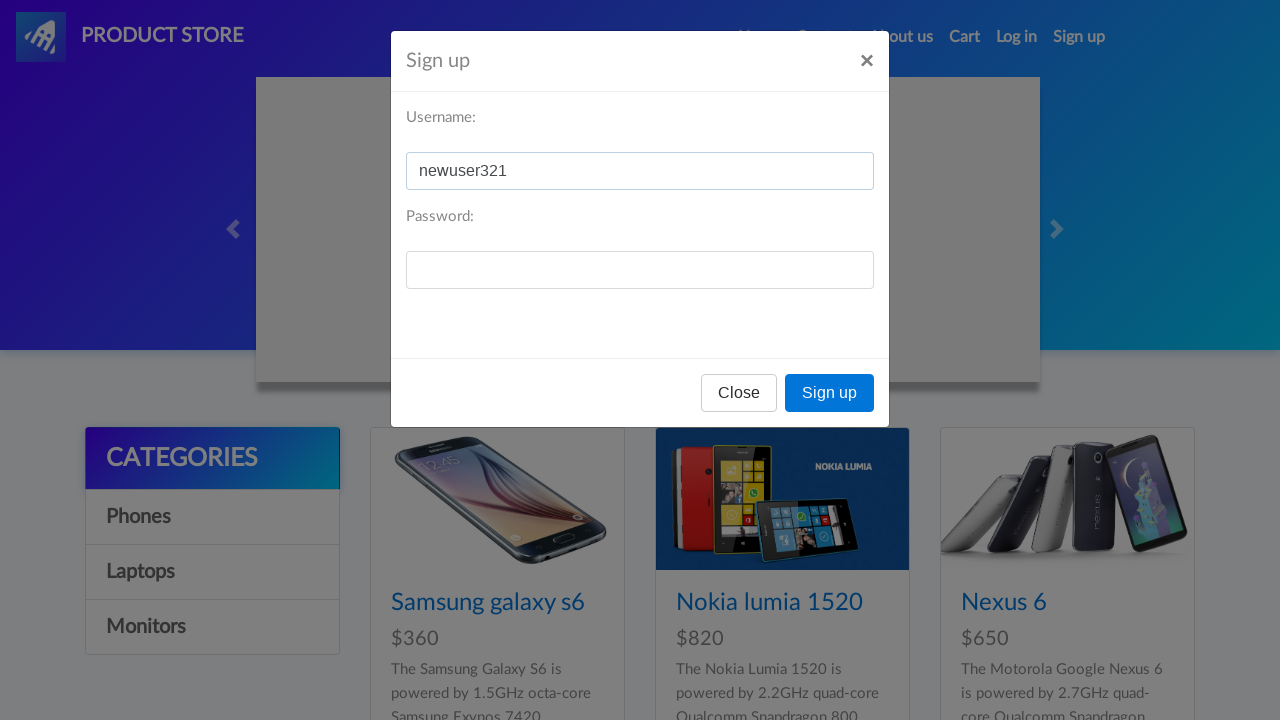

Left password field empty on #sign-password
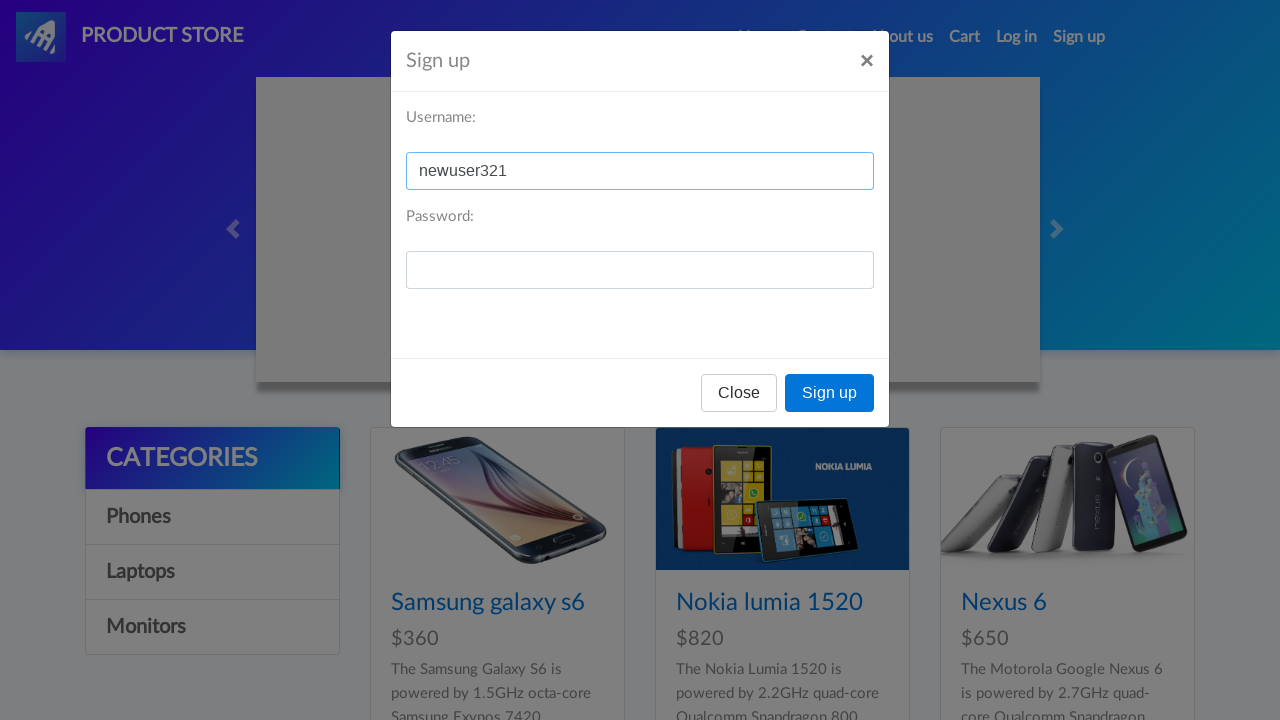

Clicked register button to attempt signup with empty password at (830, 393) on button[onclick='register()']
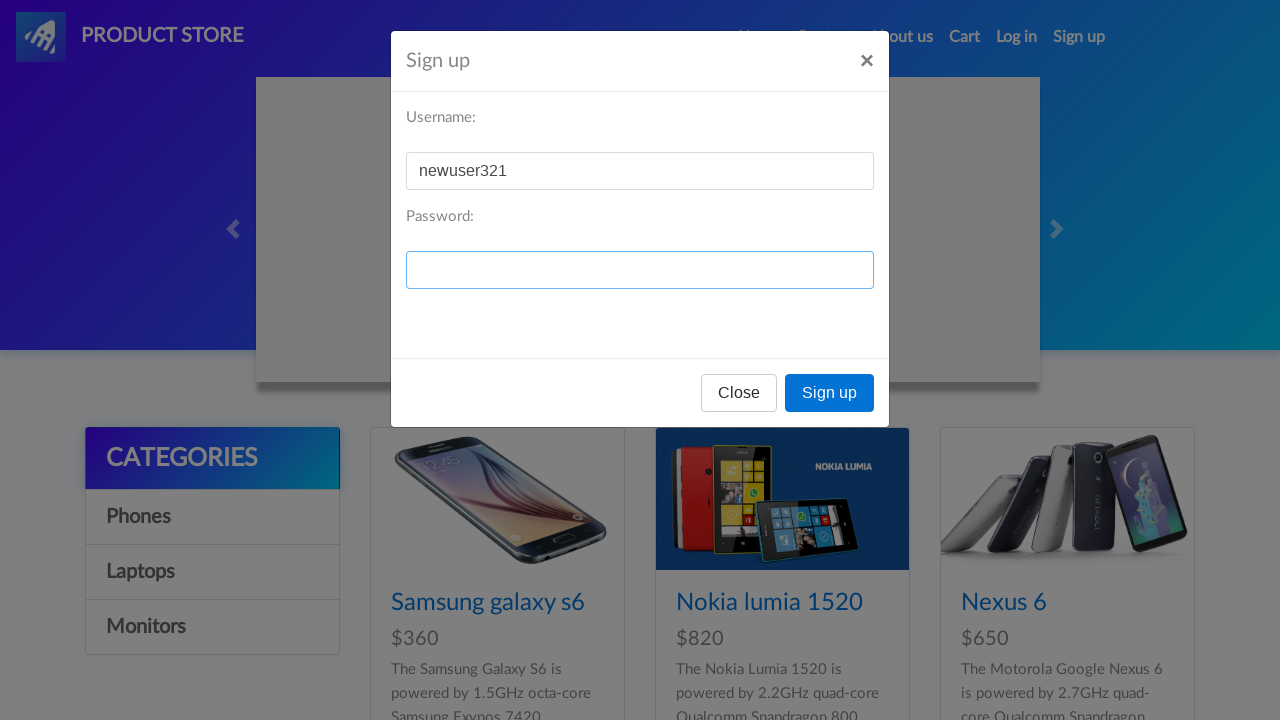

Validation alert appeared and was accepted
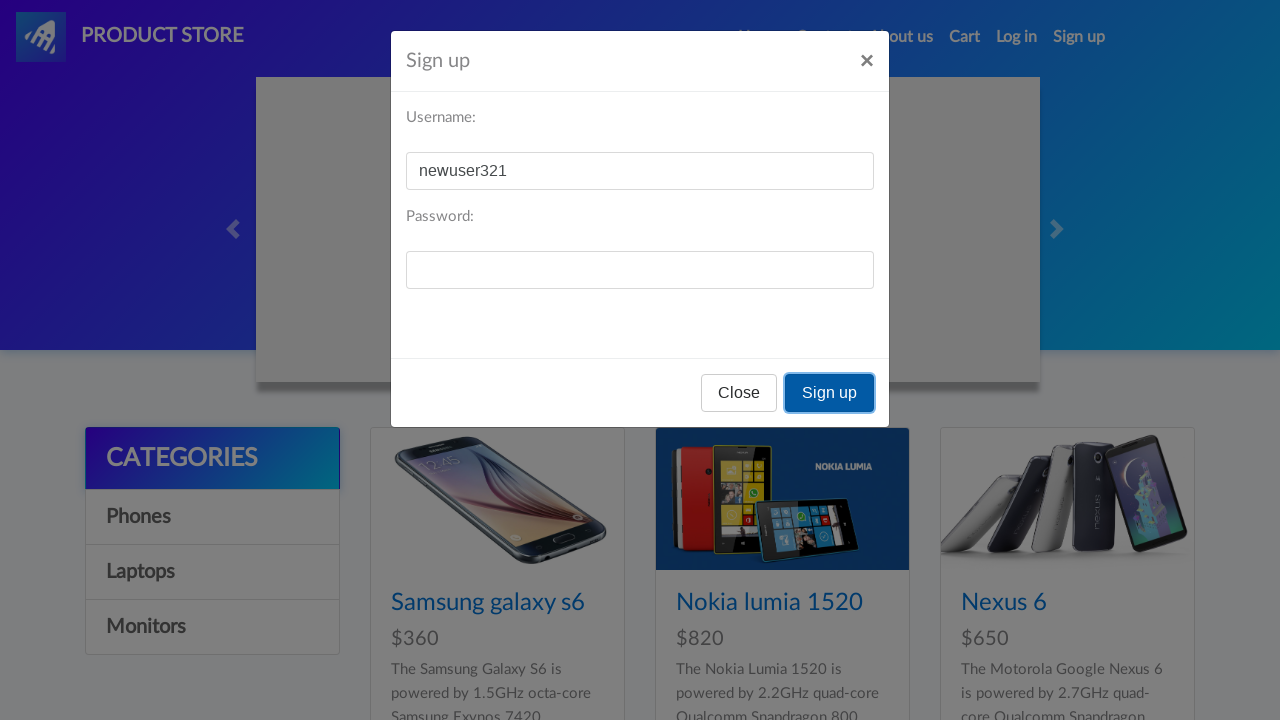

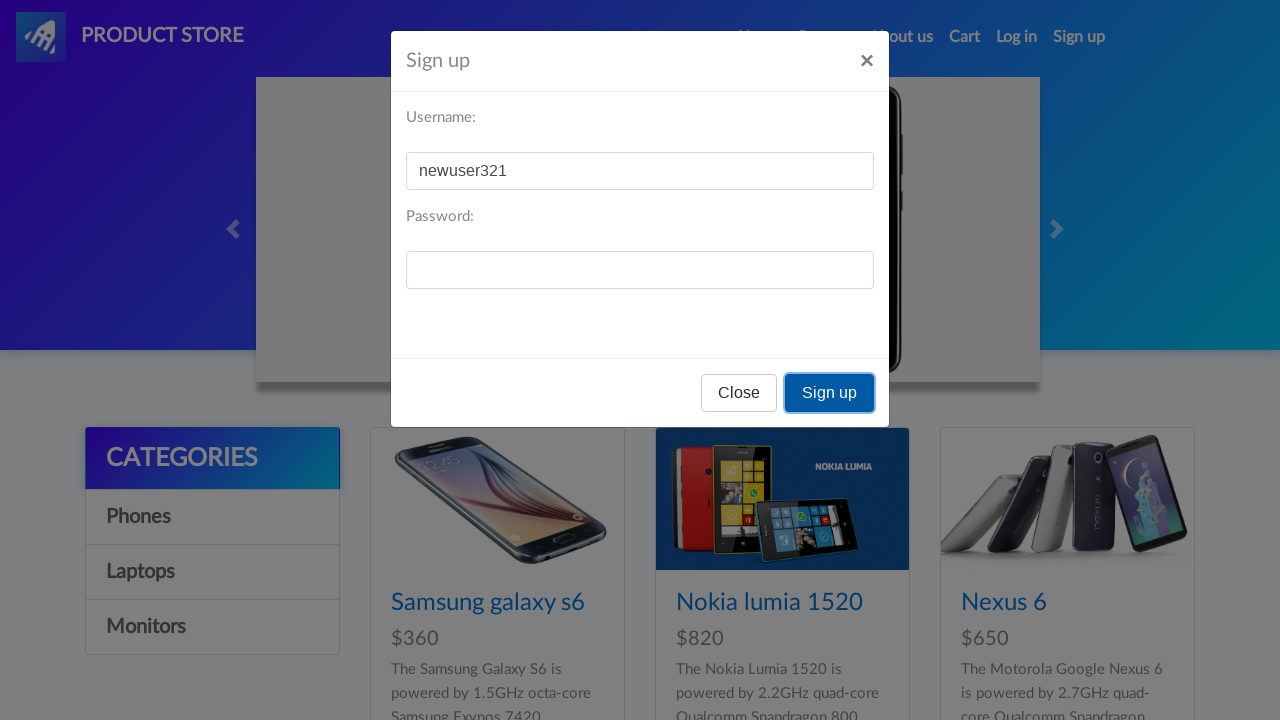